Tests selecting a single option from a dropdown by visible text and verifies the selection contains the expected value

Starting URL: https://letcode.in/dropdowns

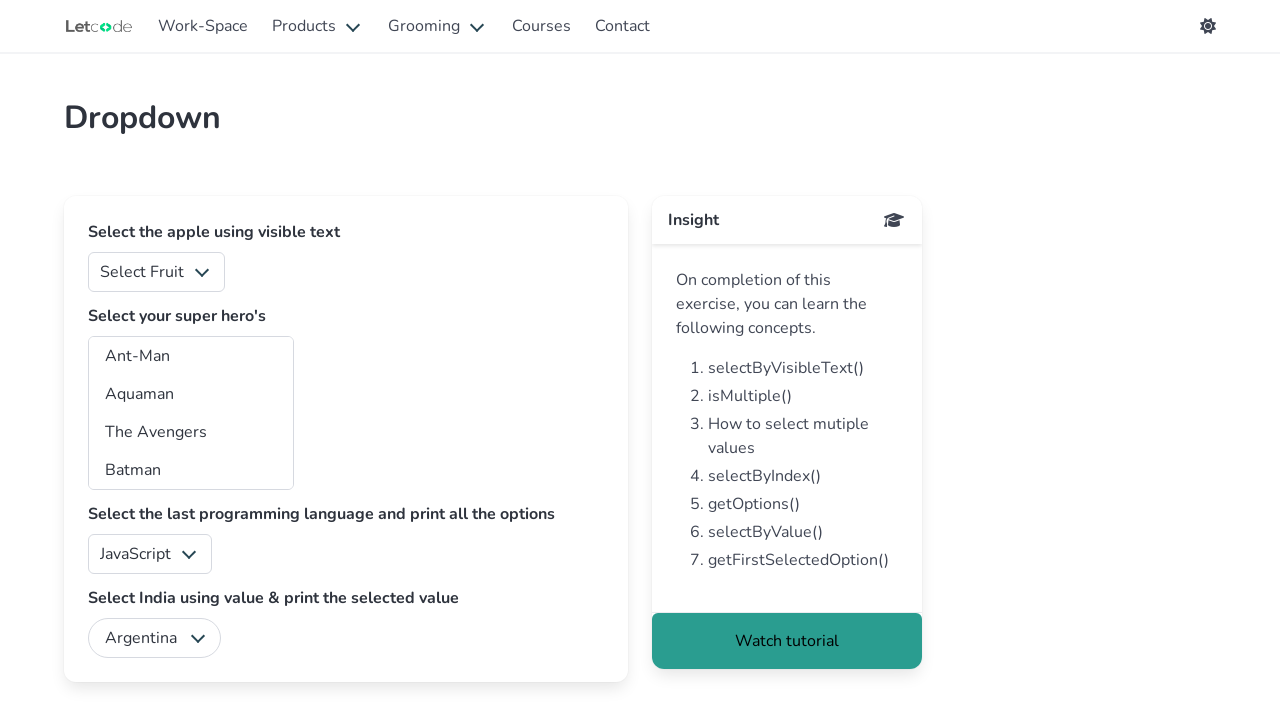

Navigated to dropdowns test page
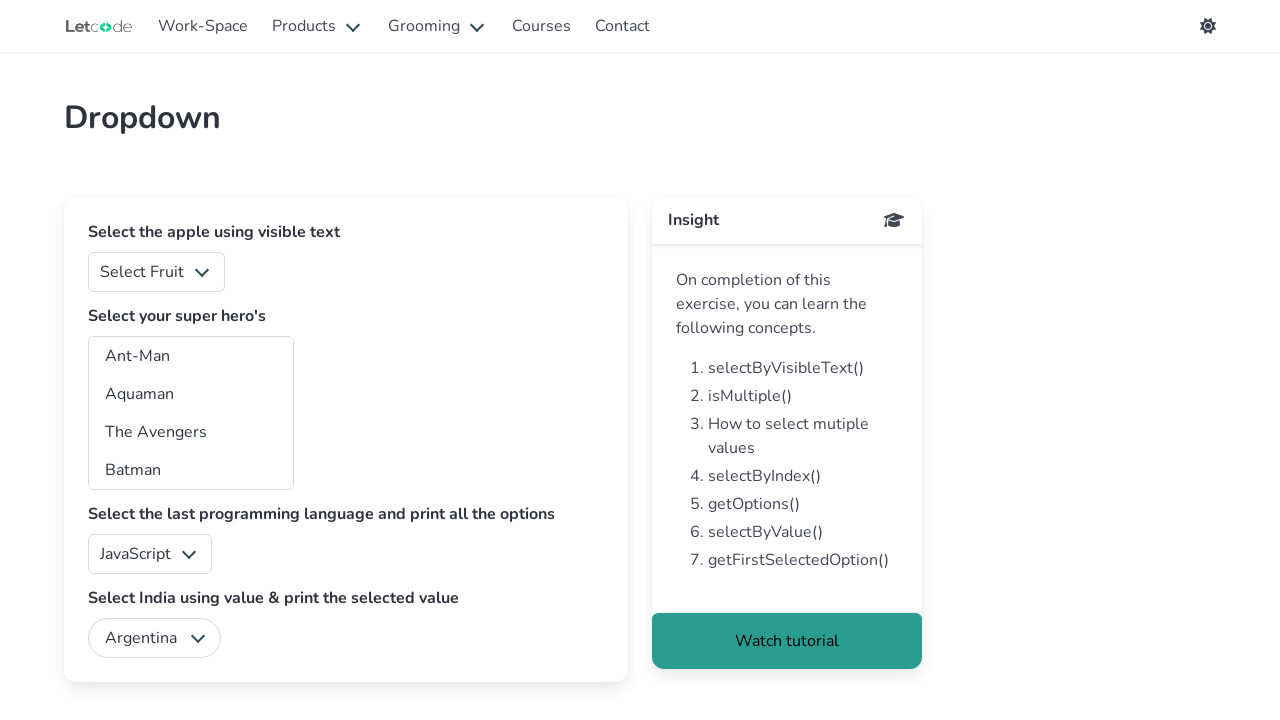

Selected 'Apple' from the fruits dropdown by visible text on #fruits
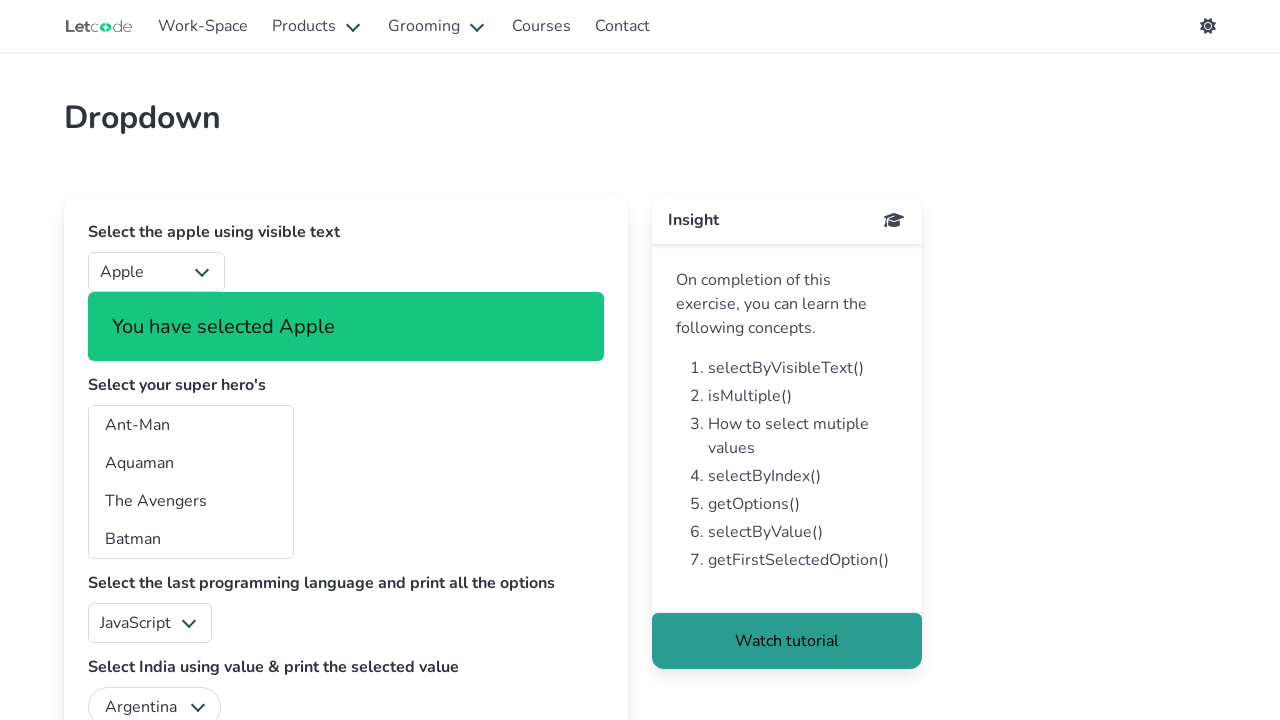

Retrieved the inner text of the selected dropdown option
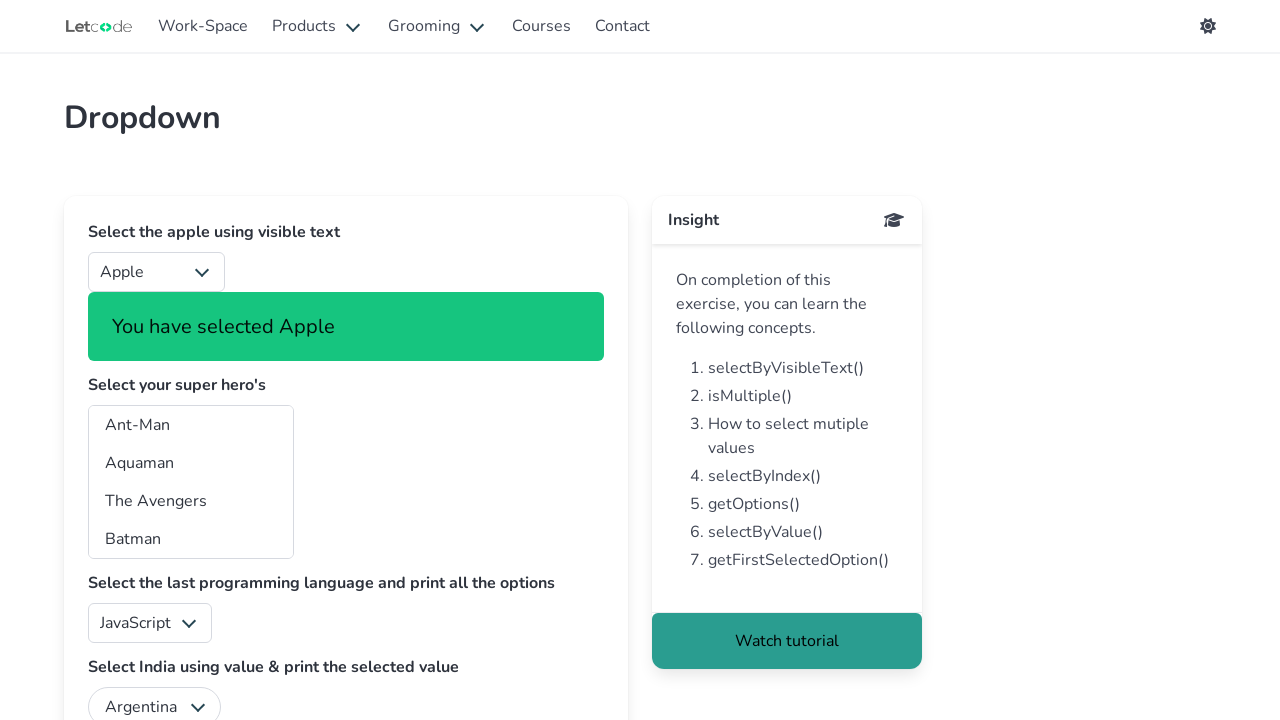

Verified that 'Apple' is in the selected dropdown value
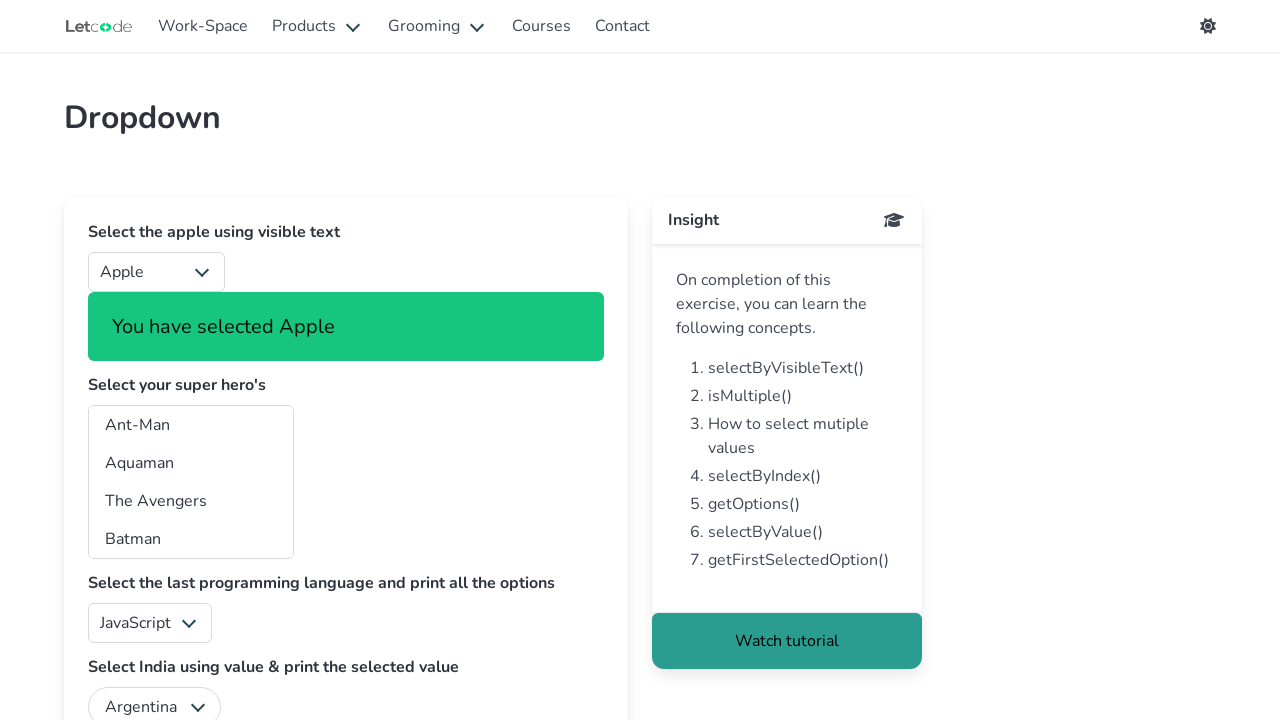

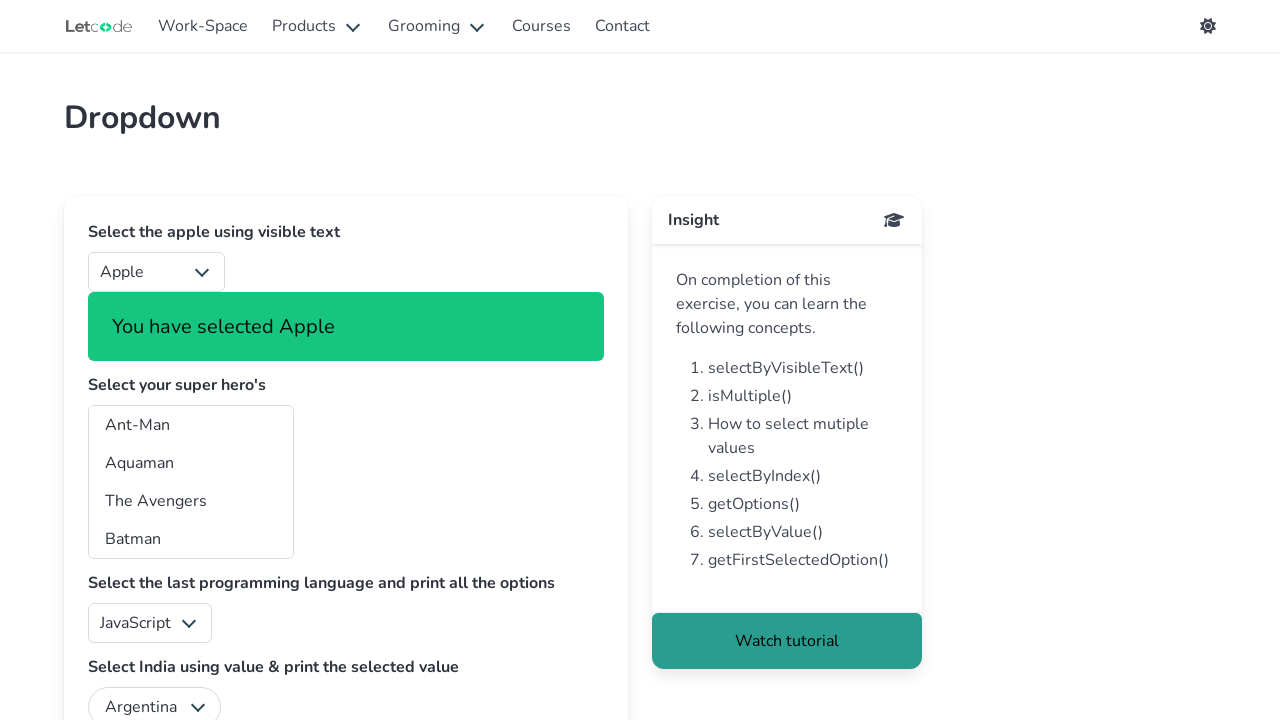